Tests that entering text instead of a number displays the correct error message "Please enter a number"

Starting URL: https://kristinek.github.io/site/tasks/enter_a_number

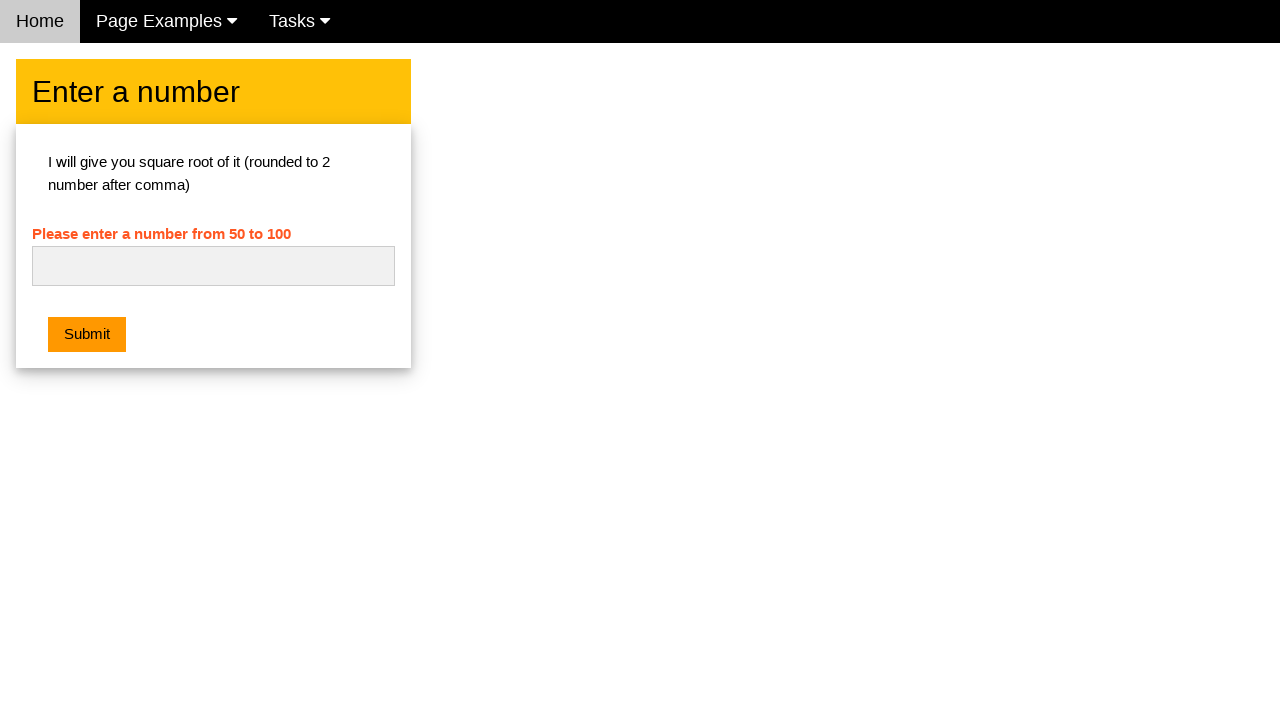

Navigated to enter a number task page
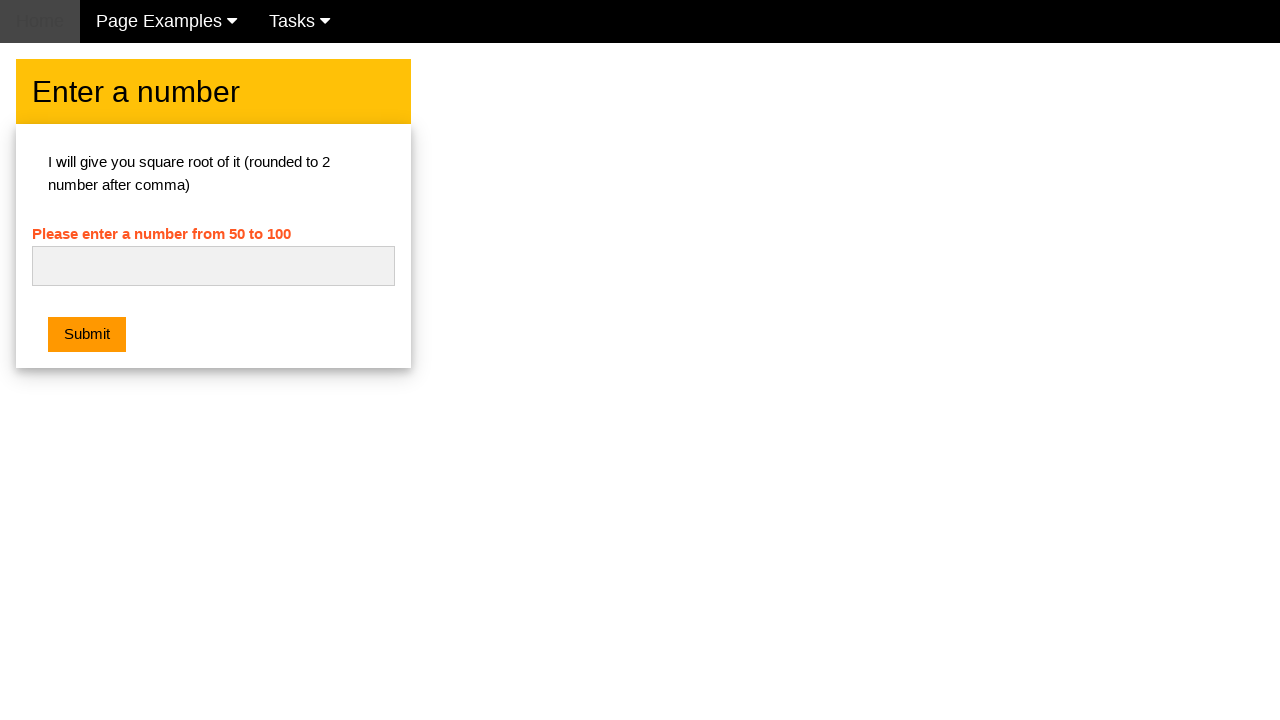

Filled input field with text 'Text' instead of a number on #numb
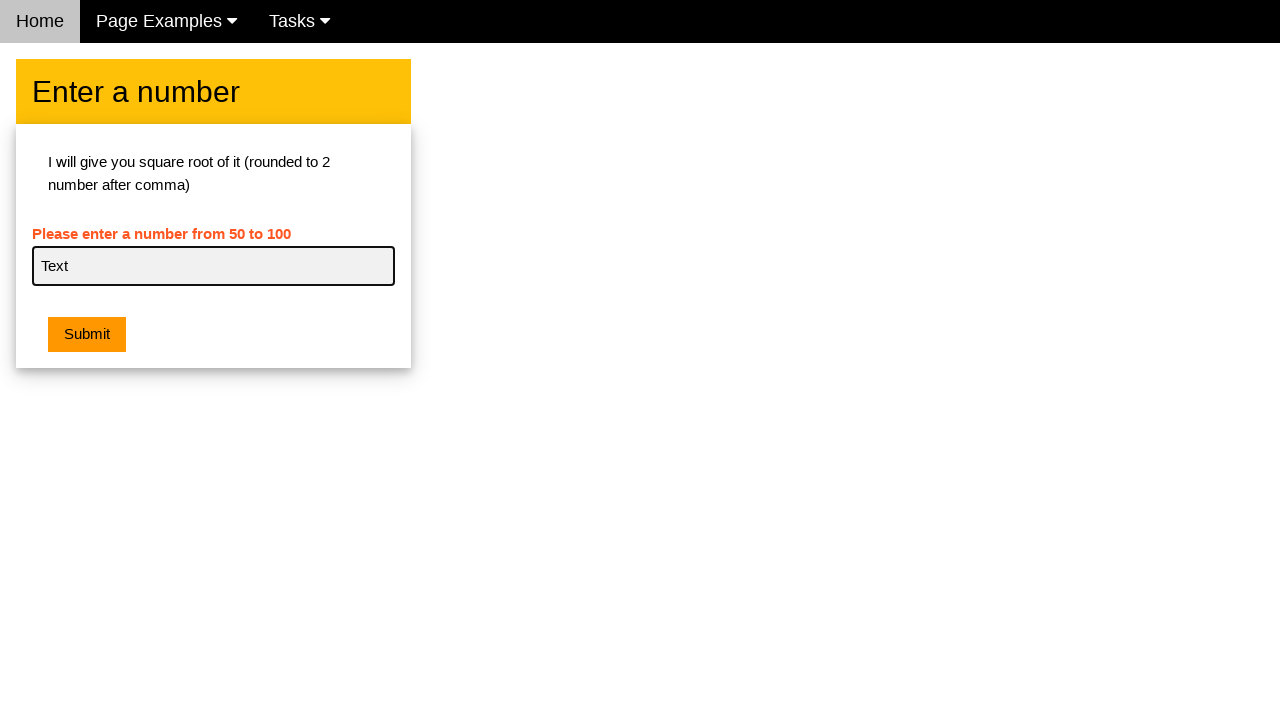

Clicked submit button at (87, 335) on .w3-btn
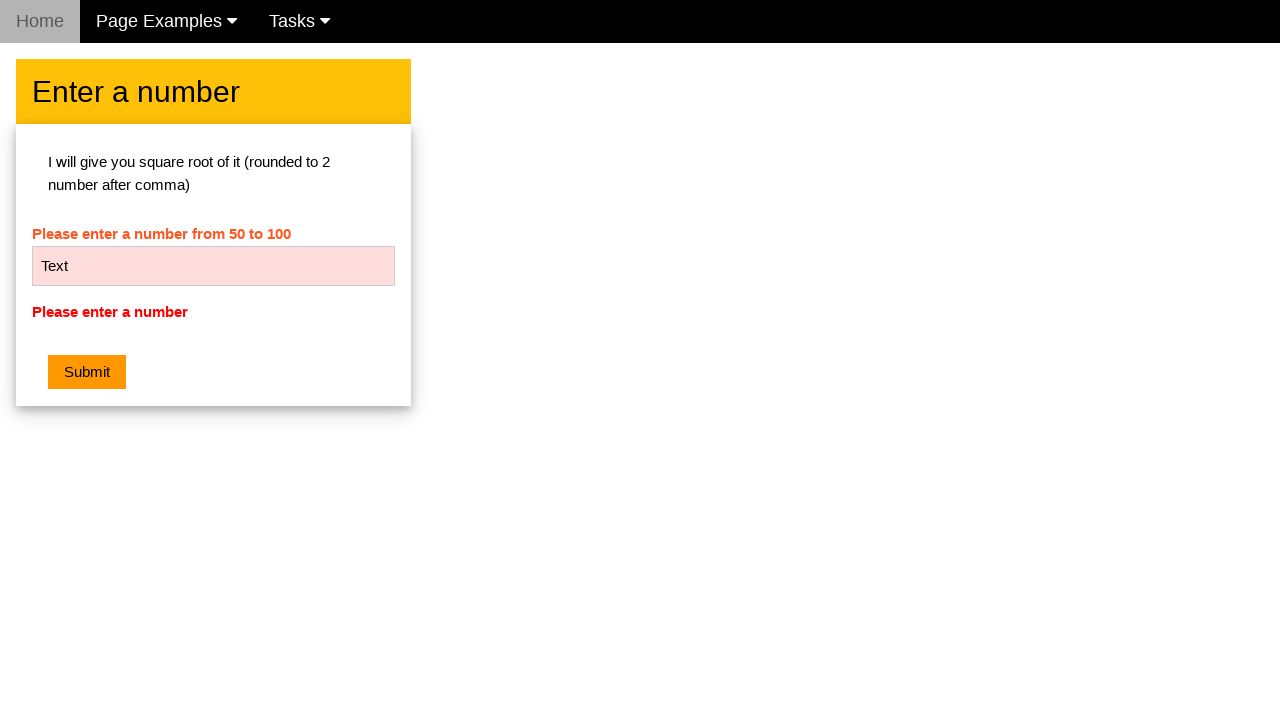

Error message appeared on page
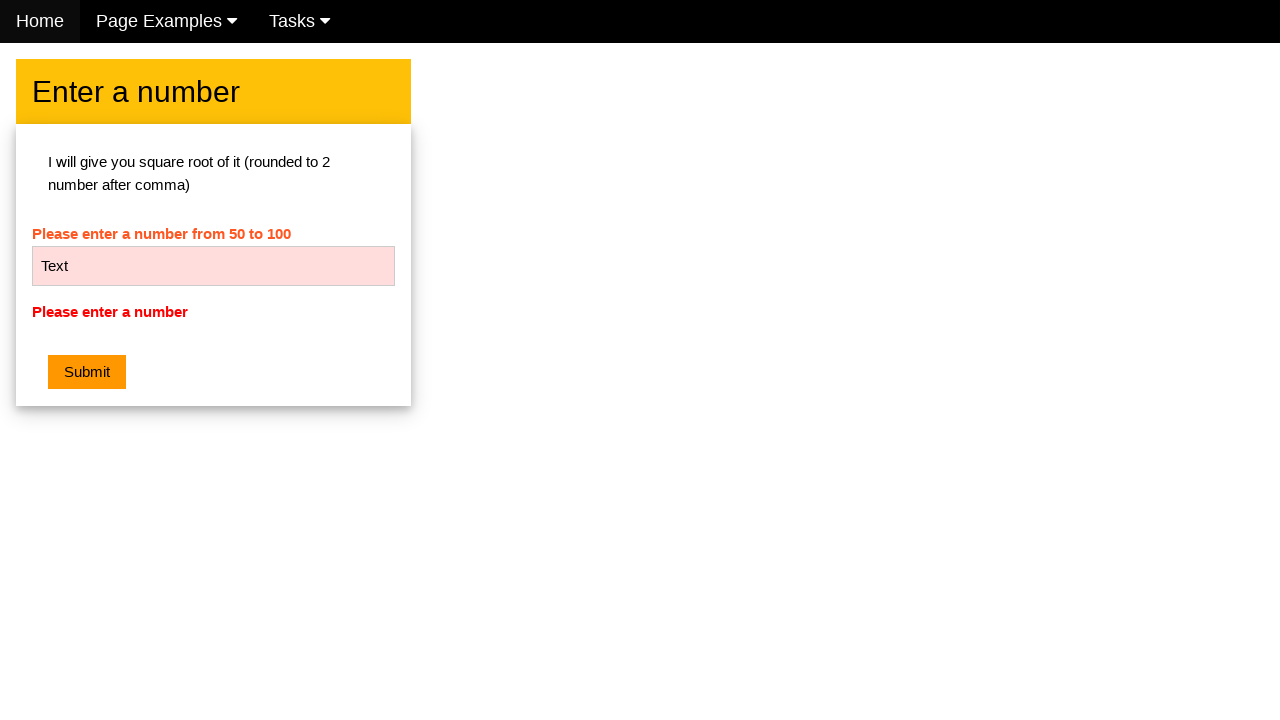

Retrieved error message text: 'Please enter a number'
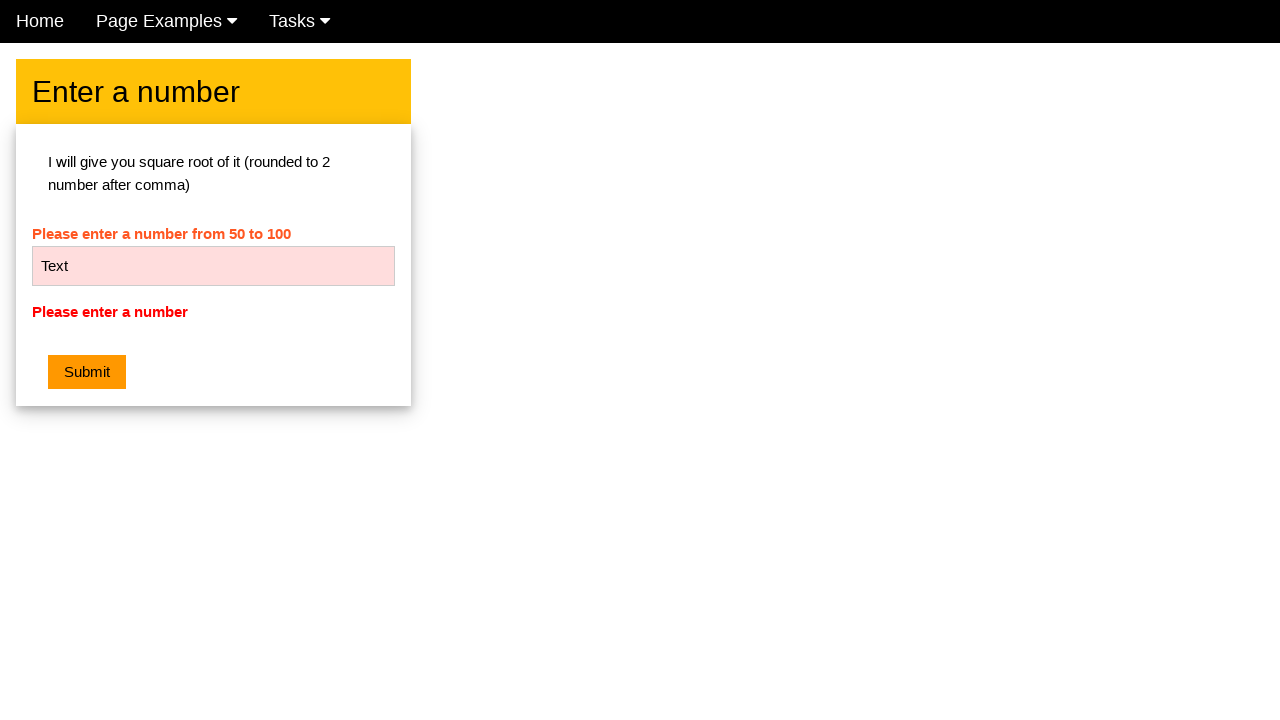

Verified error message is 'Please enter a number'
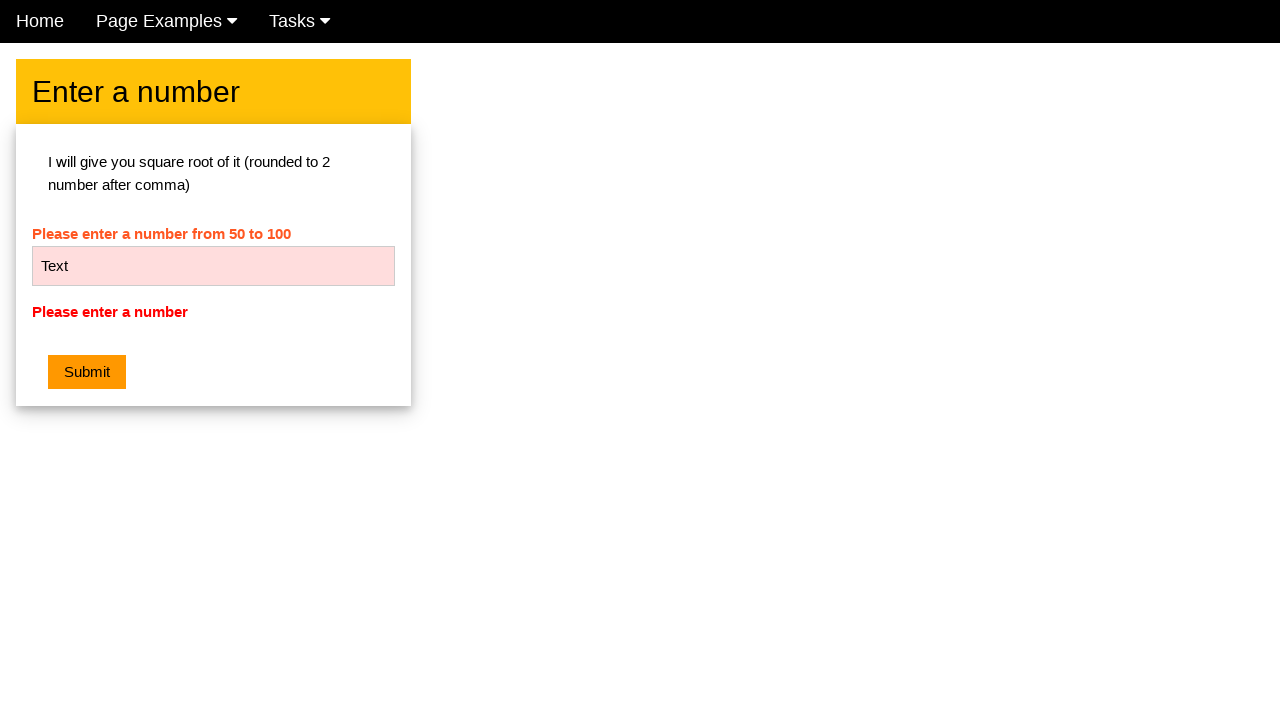

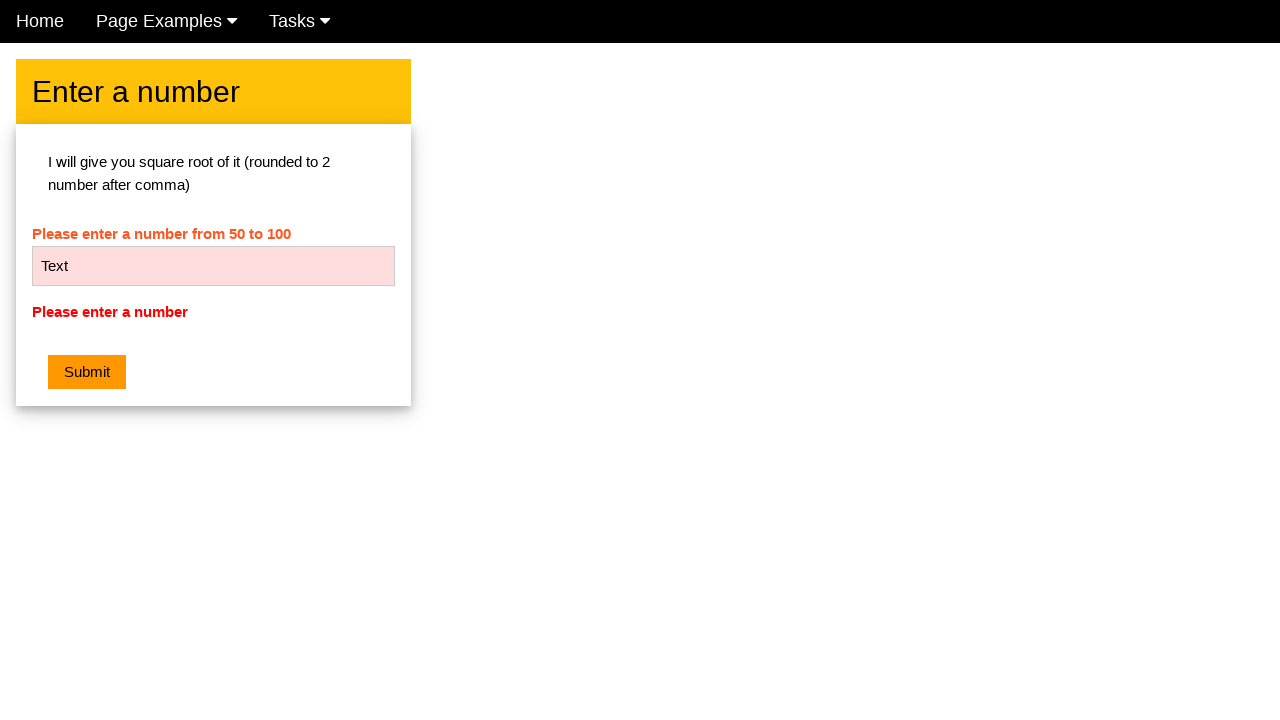